Clicks on the Checkout link in navigation and verifies redirect to checkout page

Starting URL: https://webshop-agil-testautomatiserare.netlify.app/

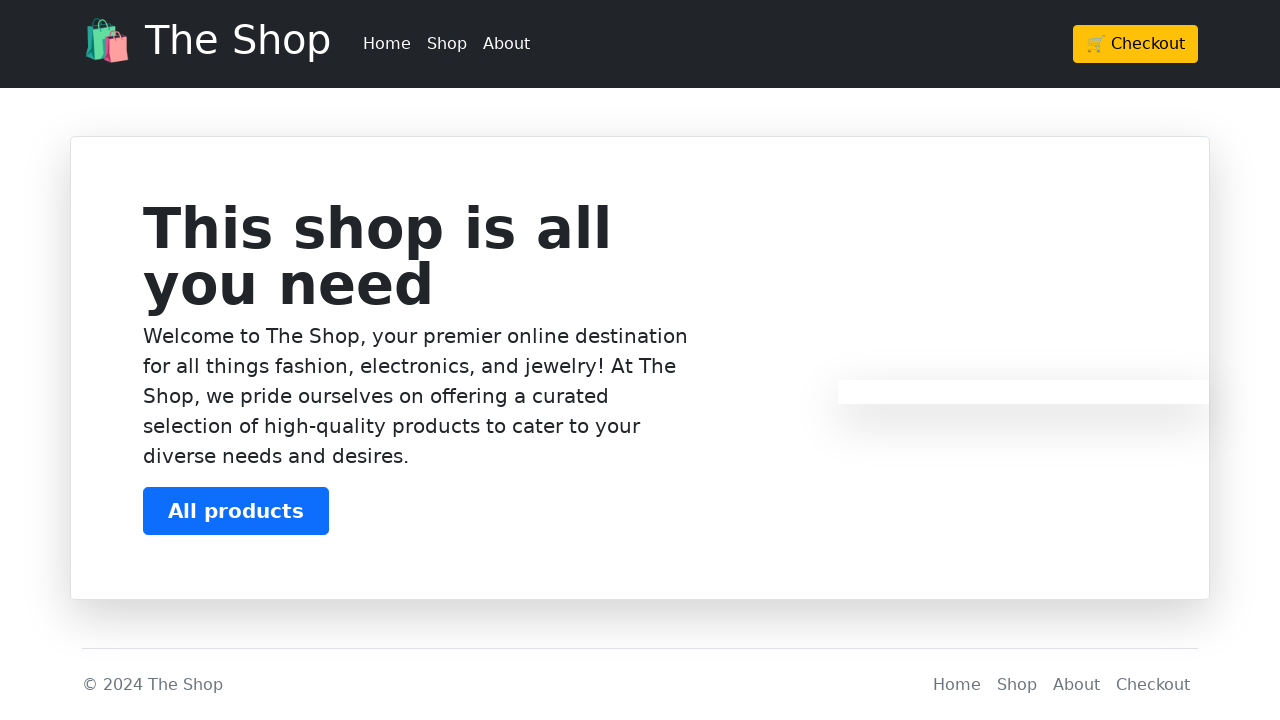

Clicked on the Checkout link in navigation at (1136, 44) on text=Checkout
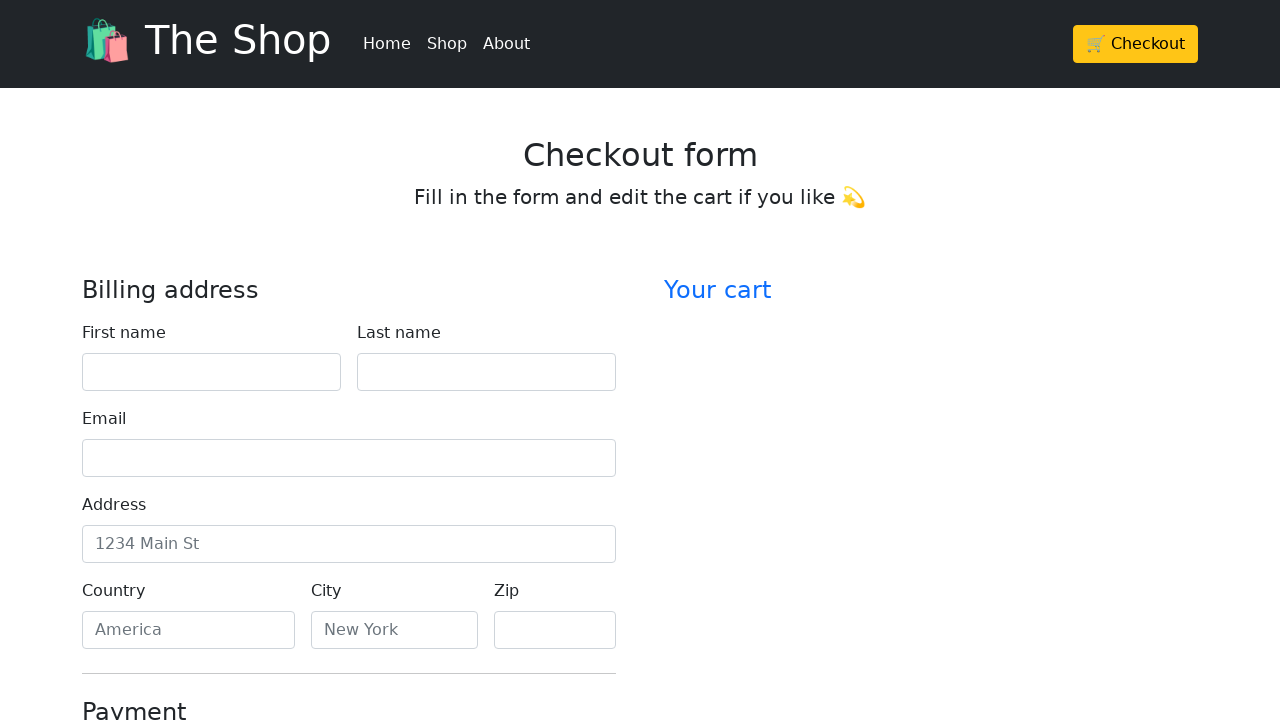

Verified redirect to checkout page - URL matches **/checkout
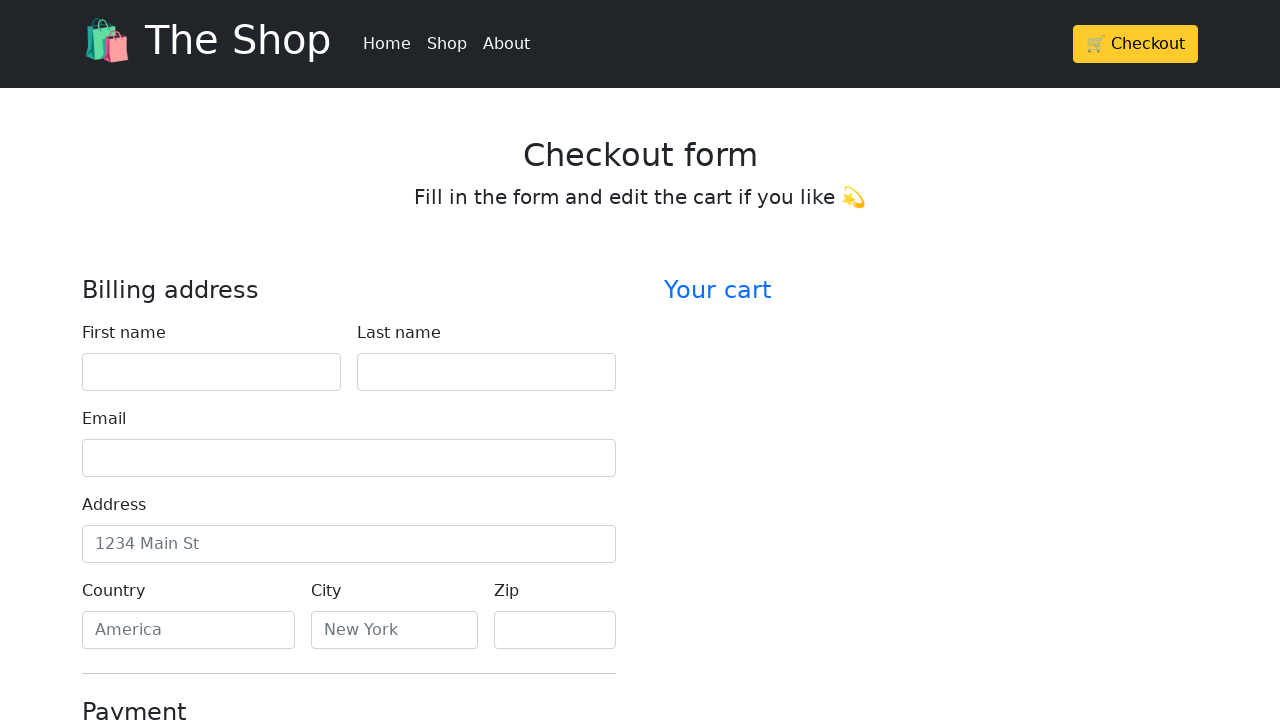

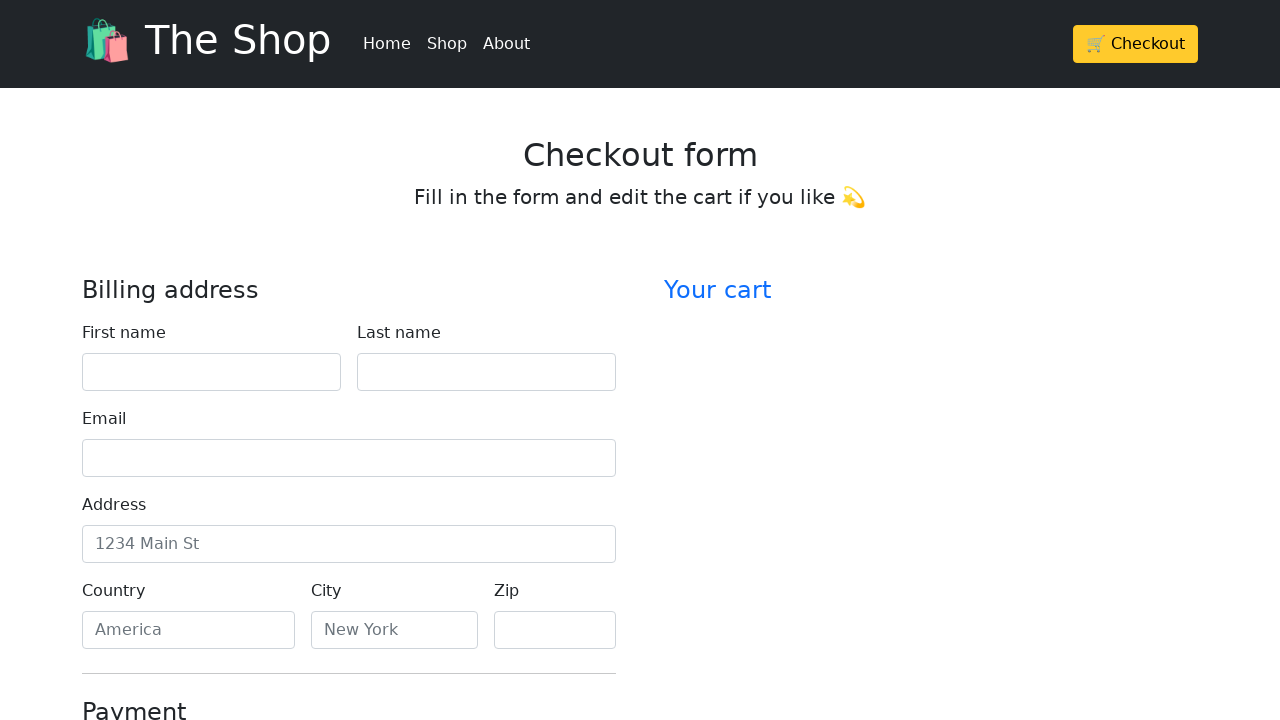